Navigates to Rediffmail homepage and reads the tooltip text of 'Sign in' and 'Create Account' links

Starting URL: http://rediffmail.com

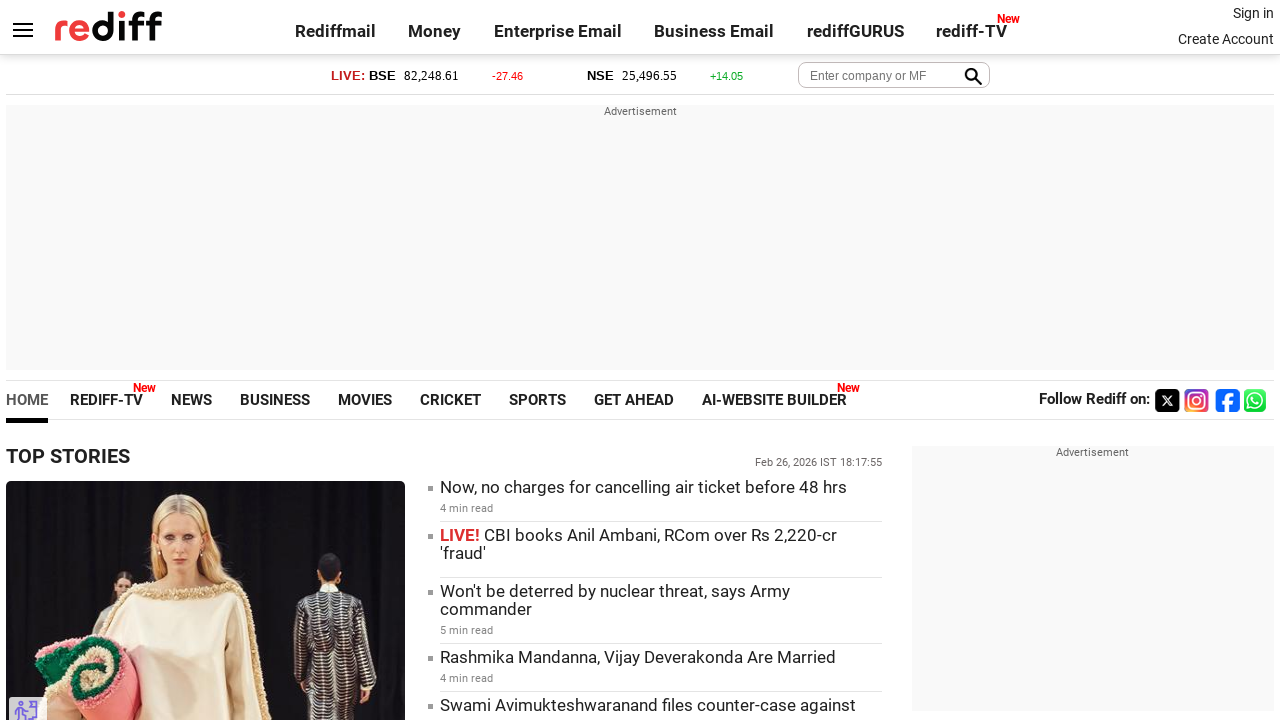

Navigated to Rediffmail homepage
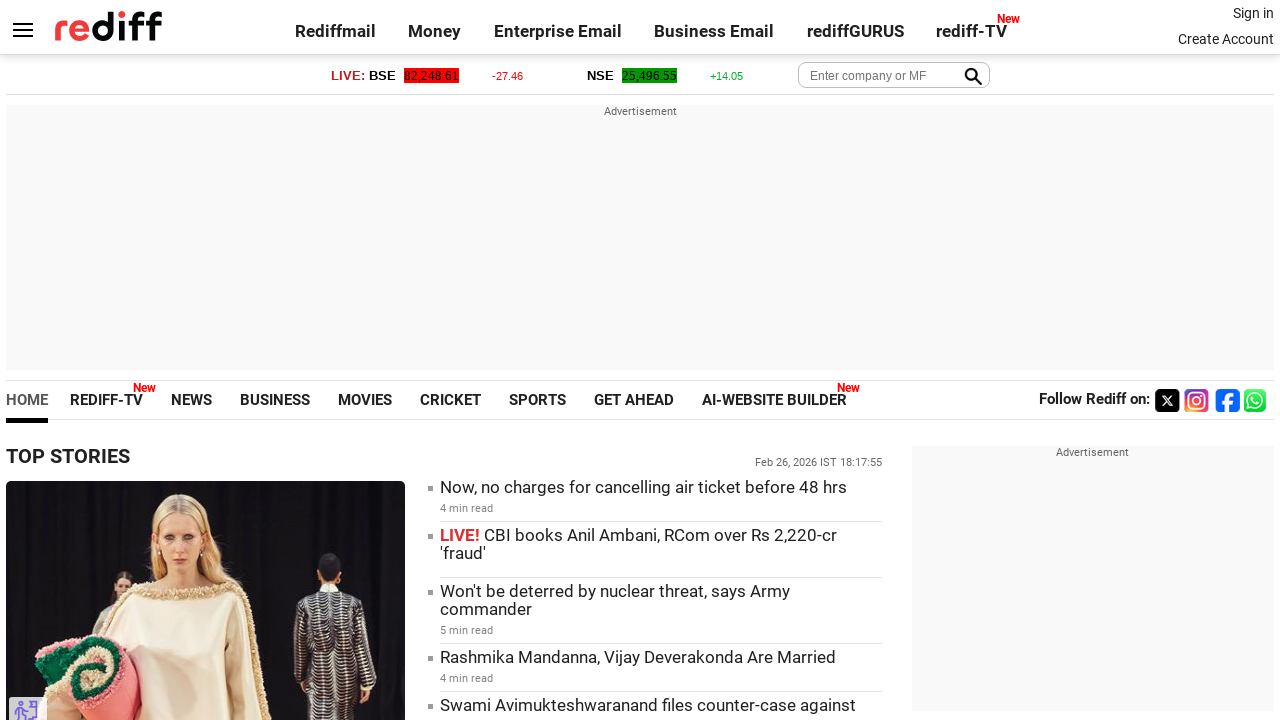

Retrieved tooltip text of 'Sign in' link: Already a user? Sign in
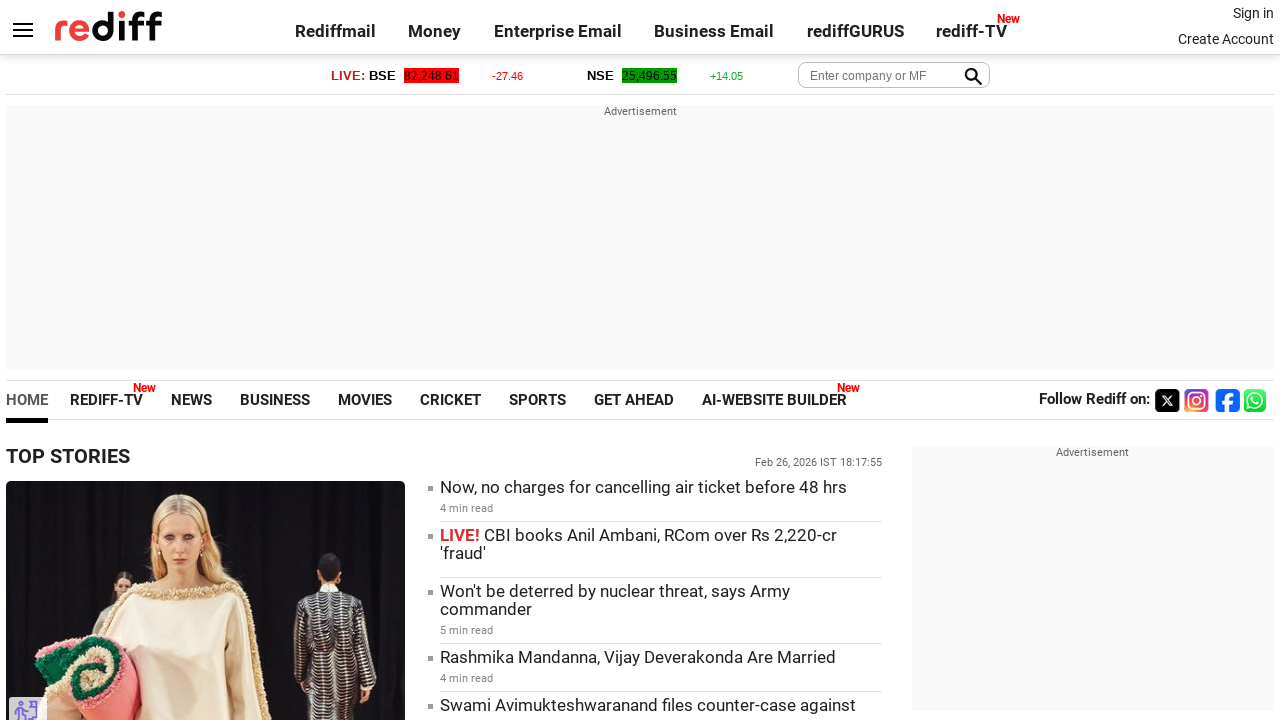

Retrieved tooltip text of 'Create Account' link: Create Rediffmail Account
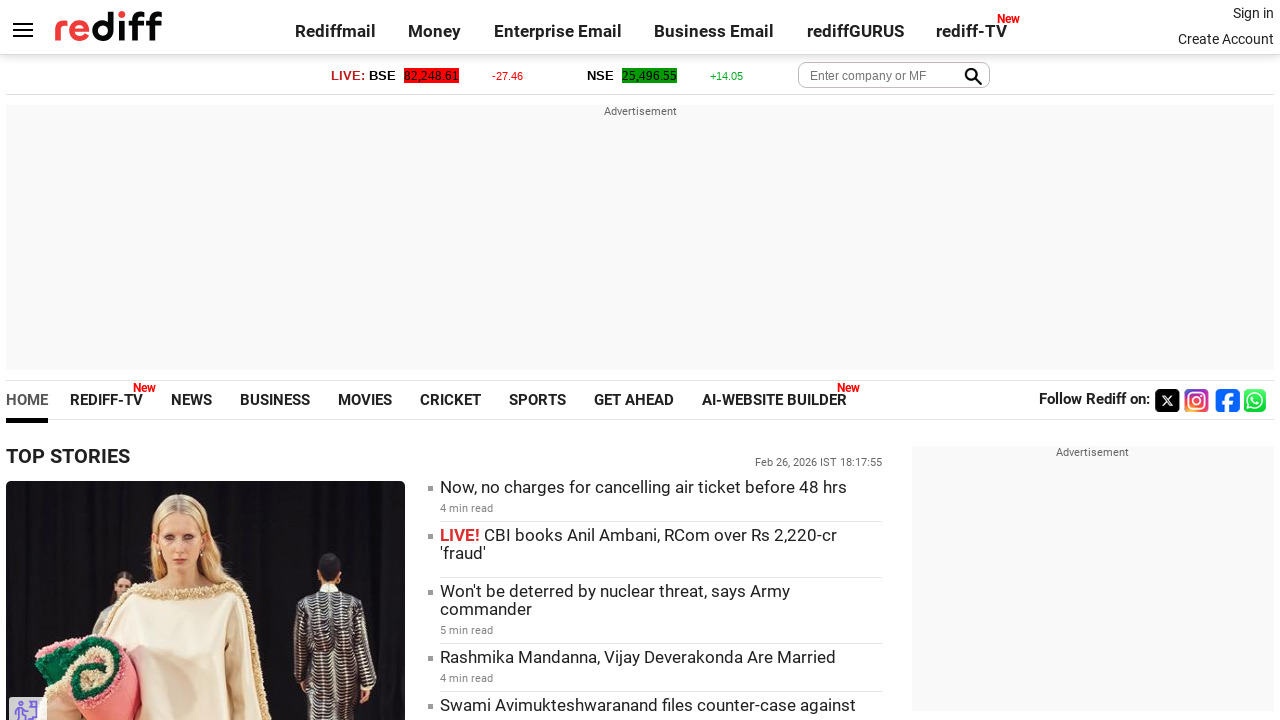

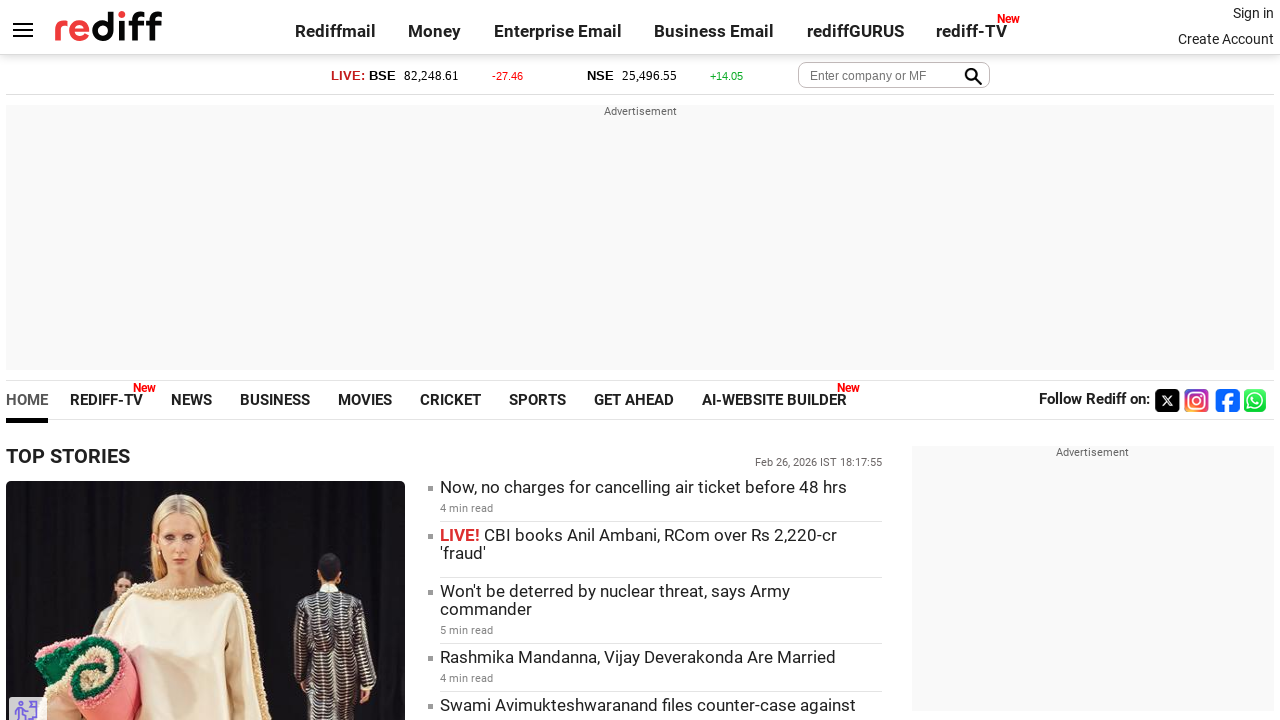